Efficiently selects a specific date from the calendar widget by navigating to the target year and month, then clicking the desired date.

Starting URL: https://testautomationpractice.blogspot.com/

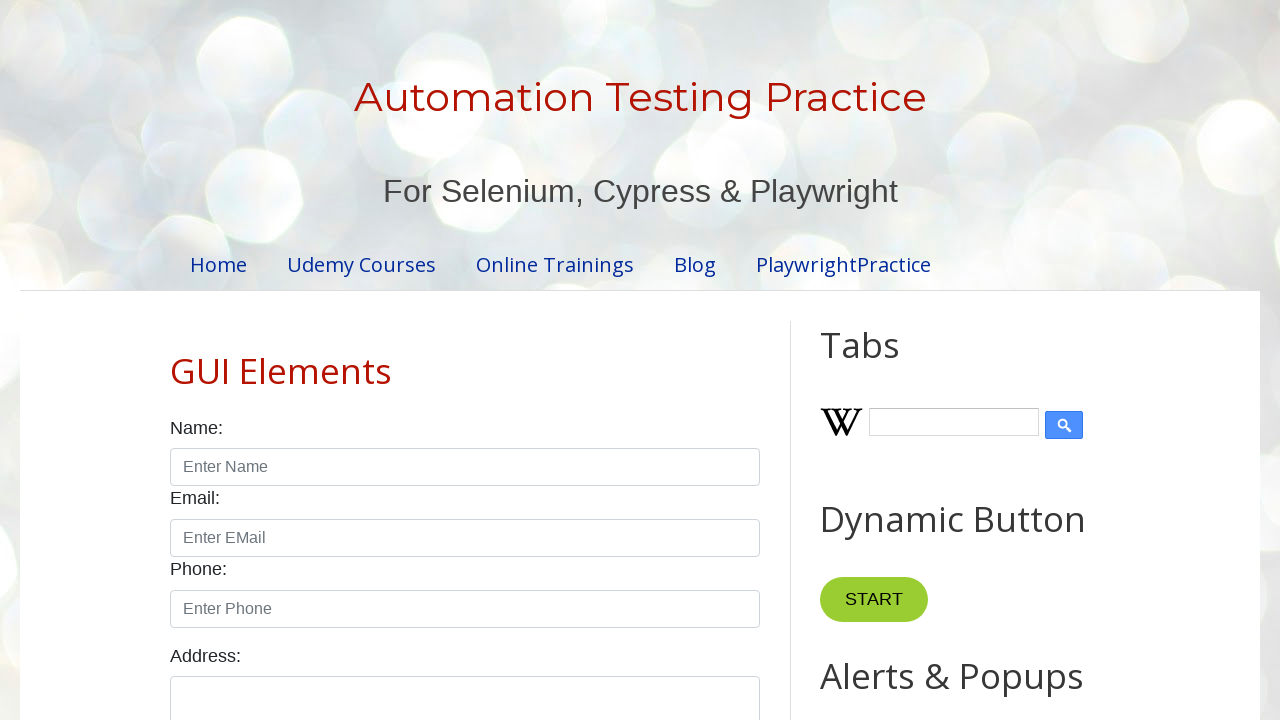

Clicked datepicker to open calendar widget at (515, 360) on #datepicker
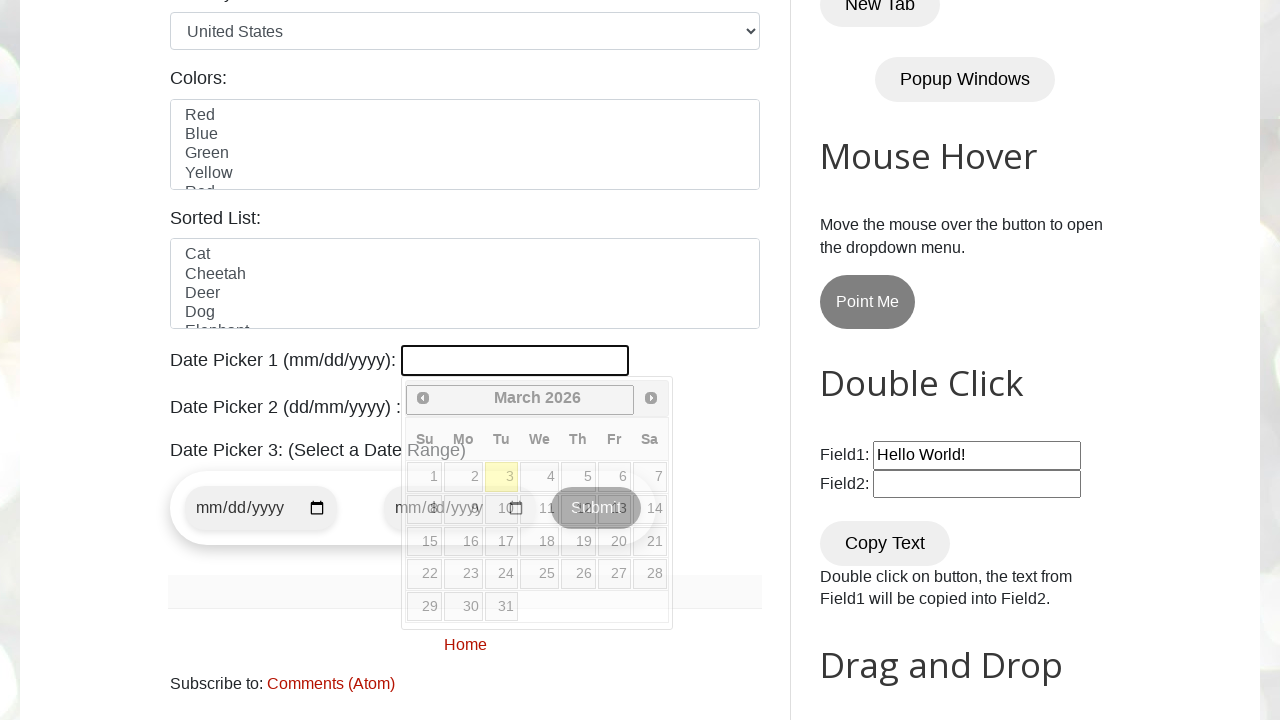

Retrieved current year: 2026
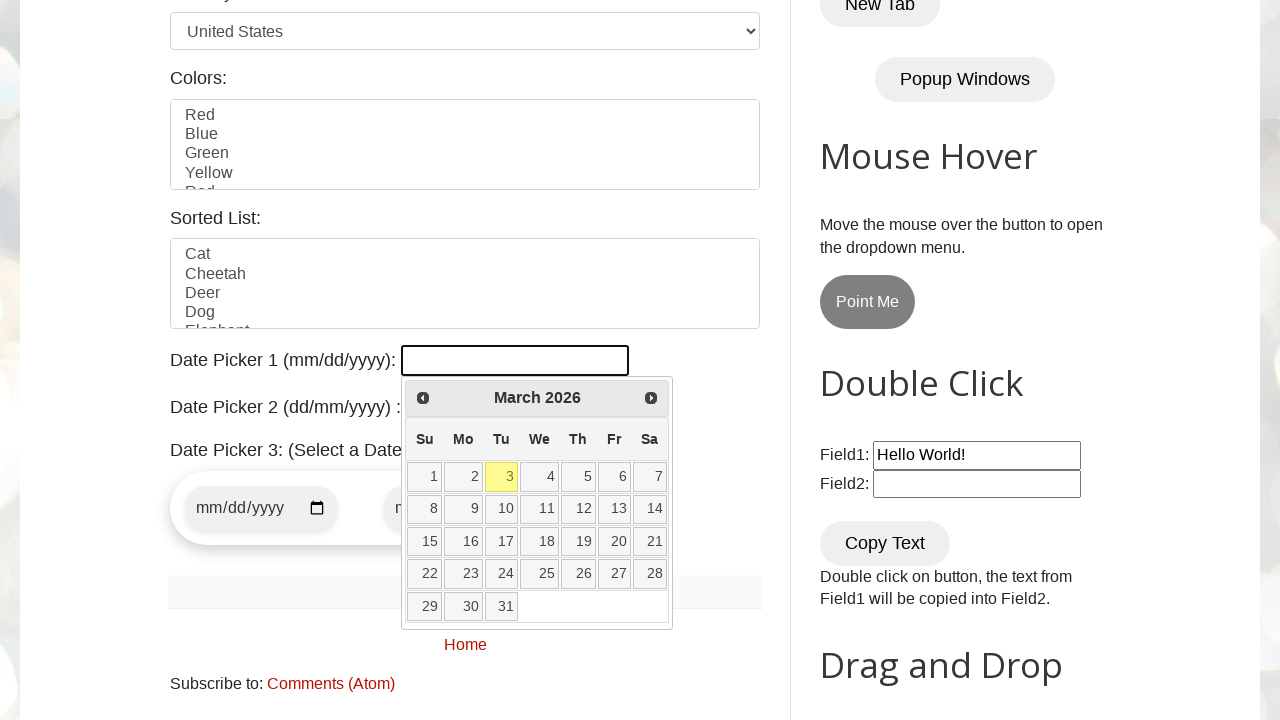

Retrieved current month: March
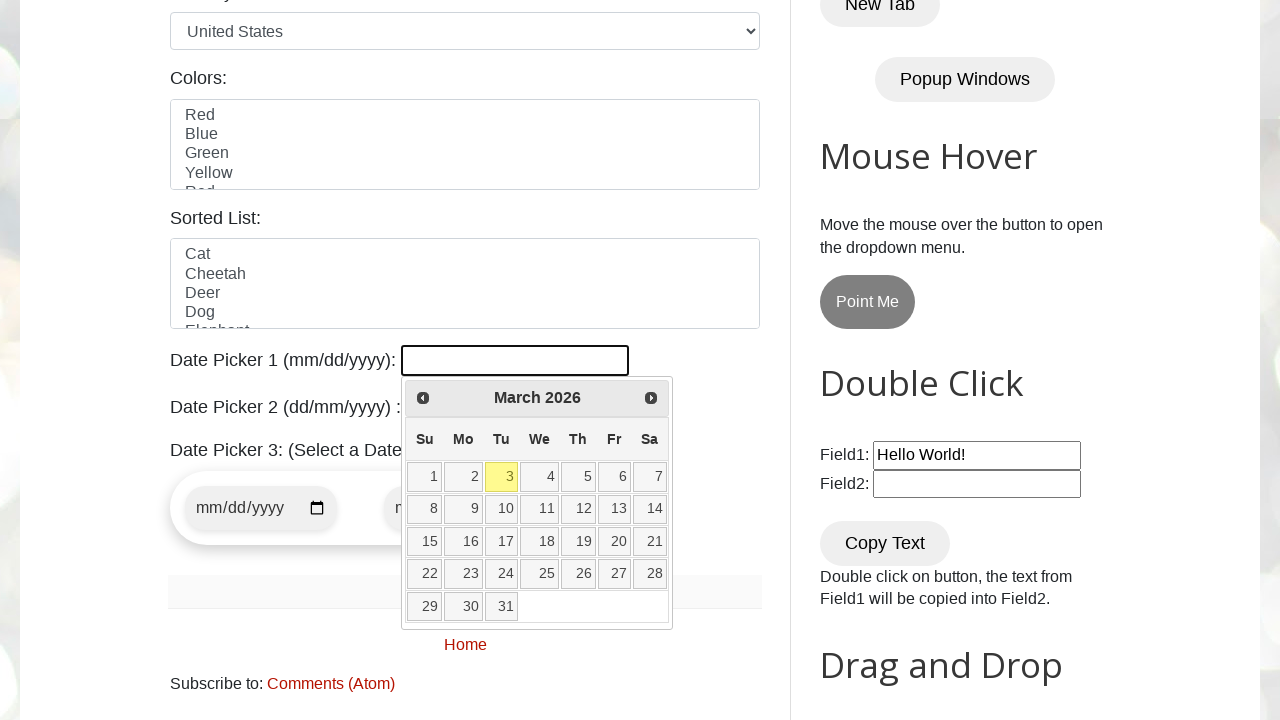

Clicked next month button to navigate forward at (651, 398) on .ui-icon.ui-icon-circle-triangle-e
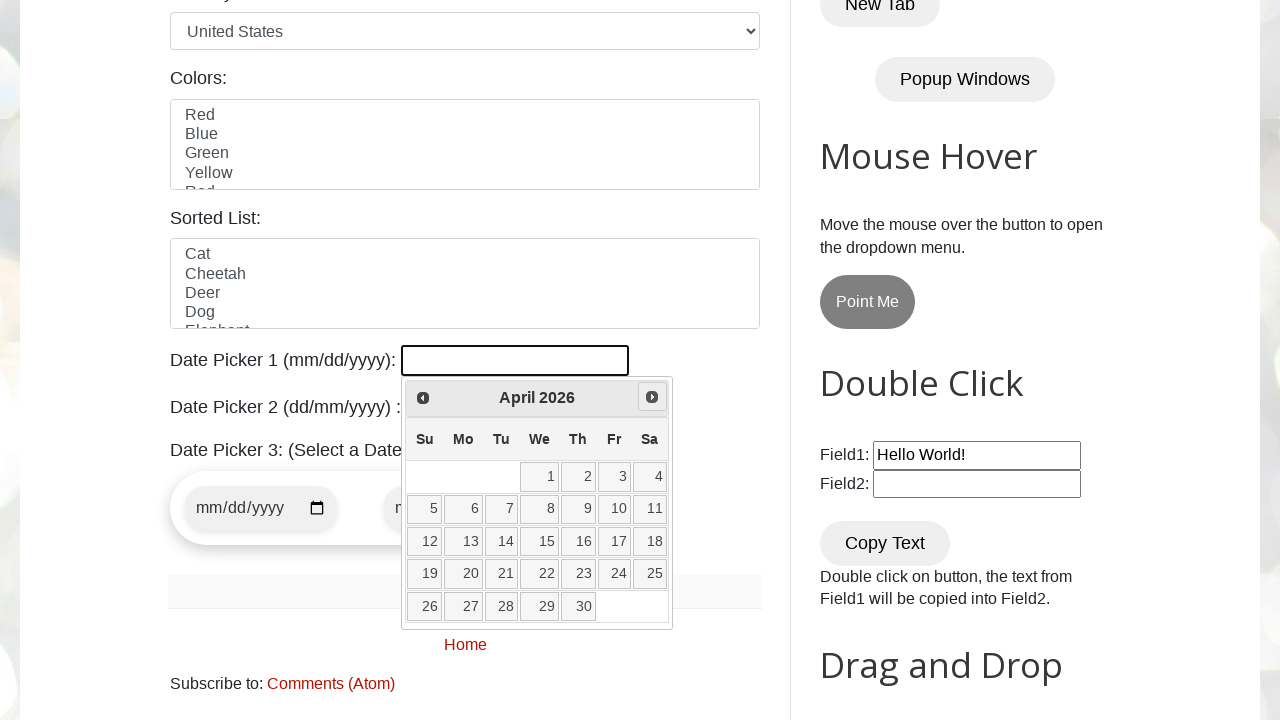

Retrieved current month: April
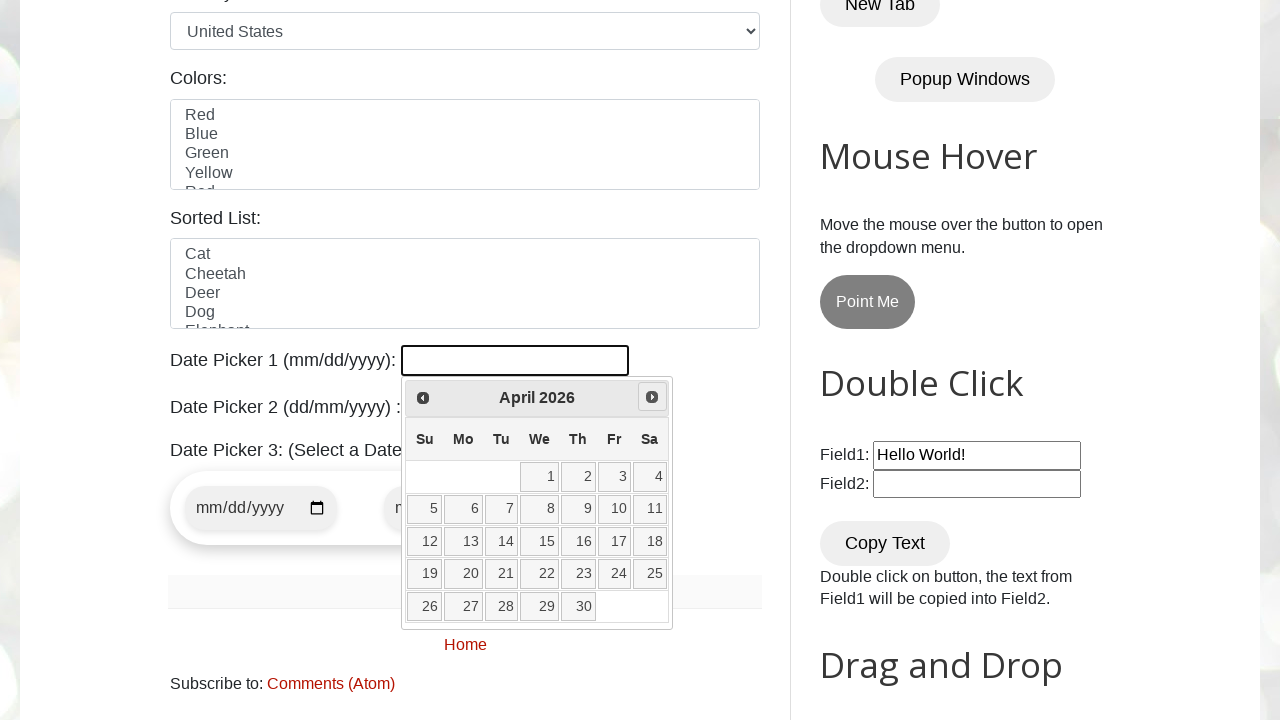

Clicked next month button to navigate forward at (652, 397) on .ui-icon.ui-icon-circle-triangle-e
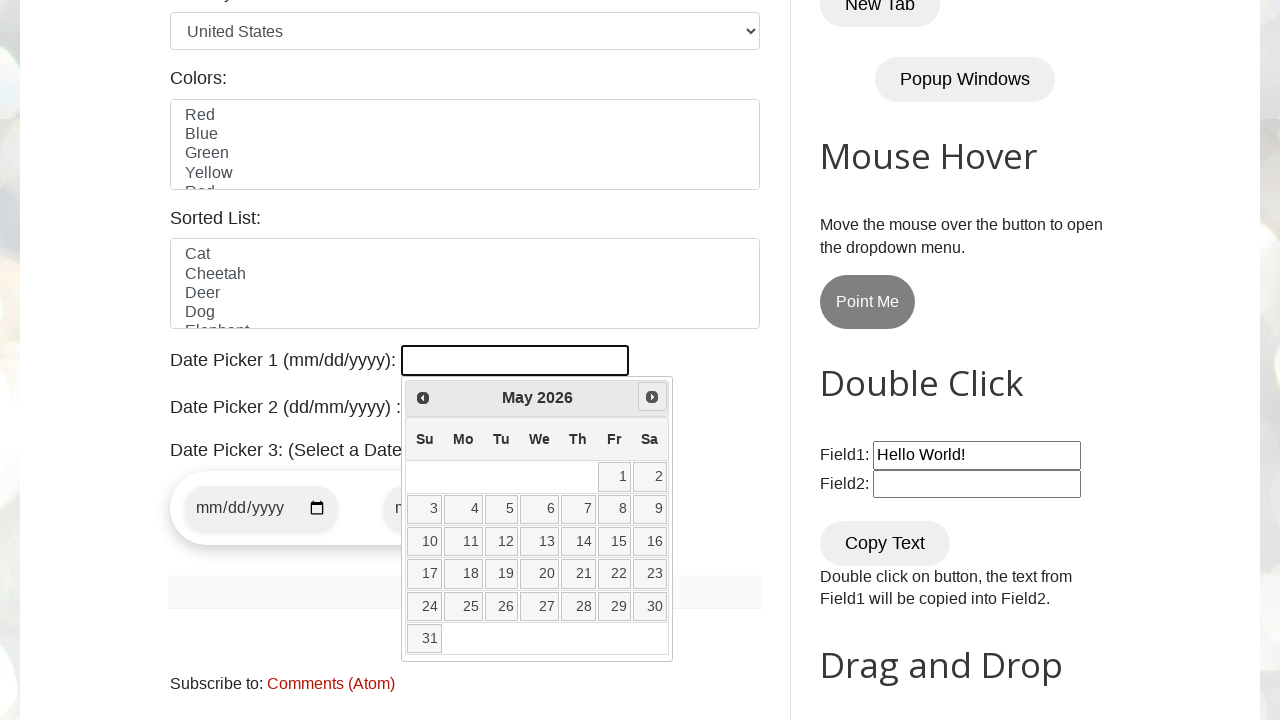

Retrieved current month: May
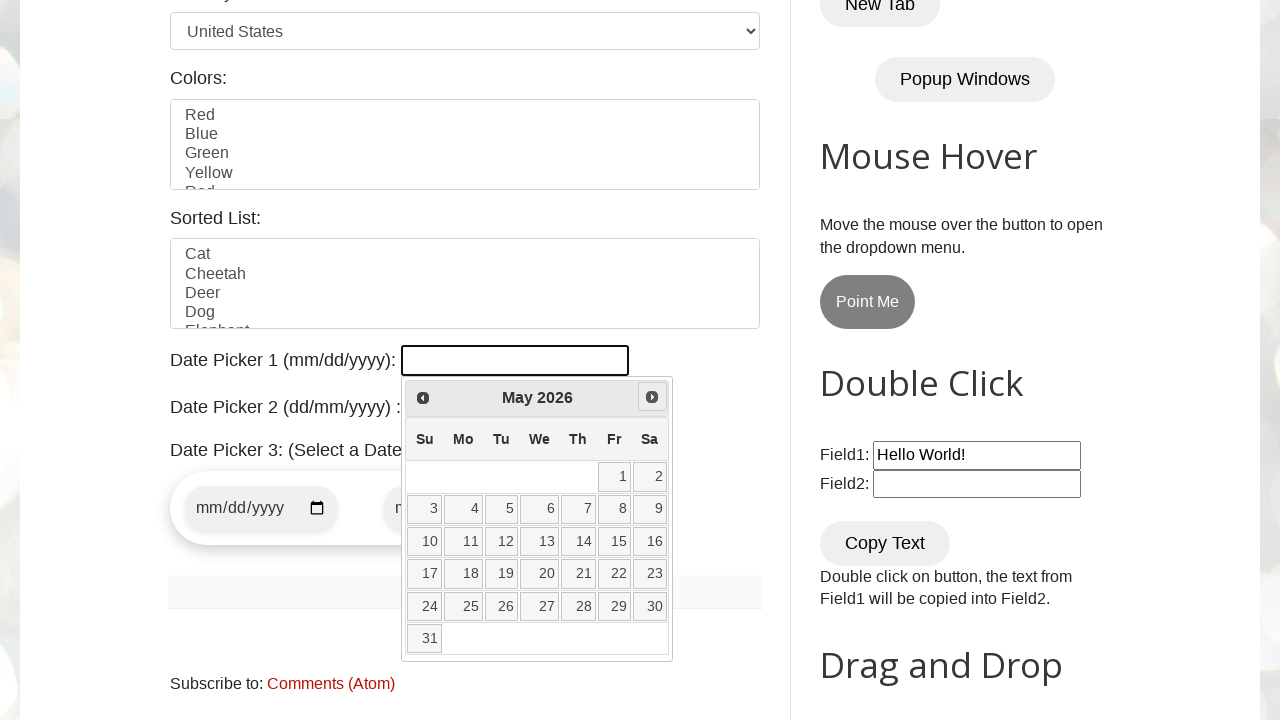

Clicked next month button to navigate forward at (652, 397) on .ui-icon.ui-icon-circle-triangle-e
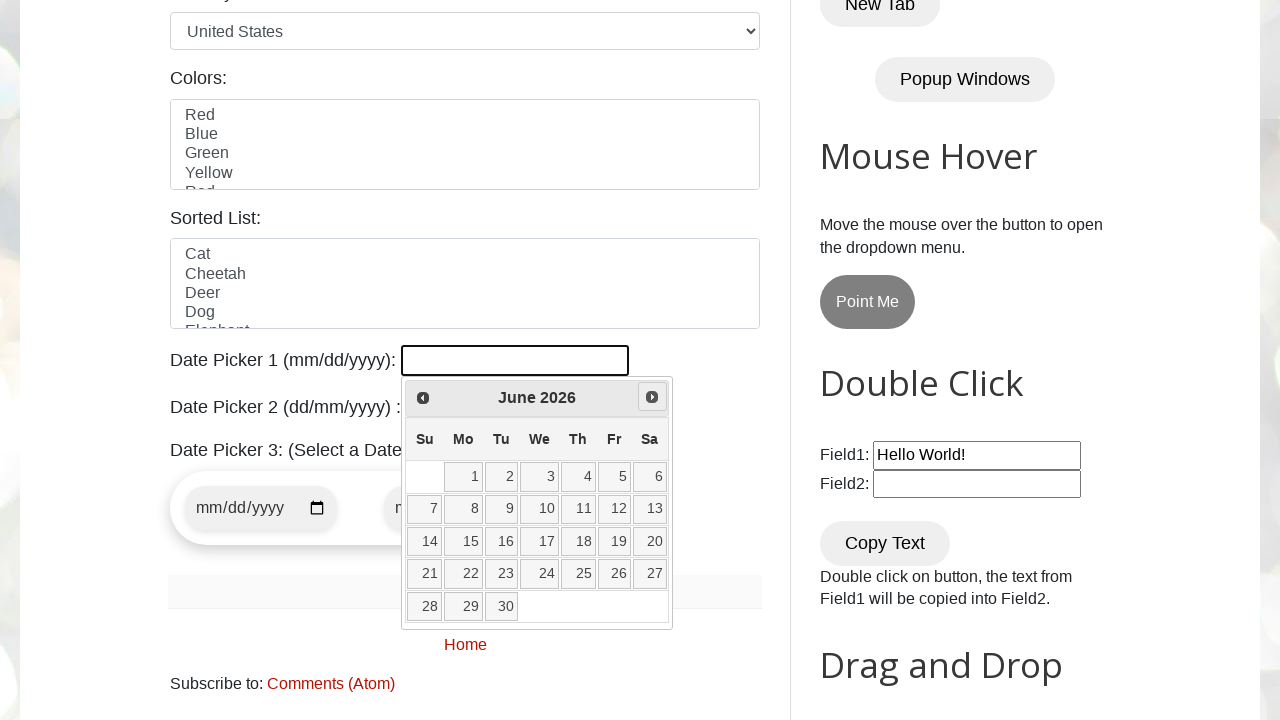

Retrieved current month: June
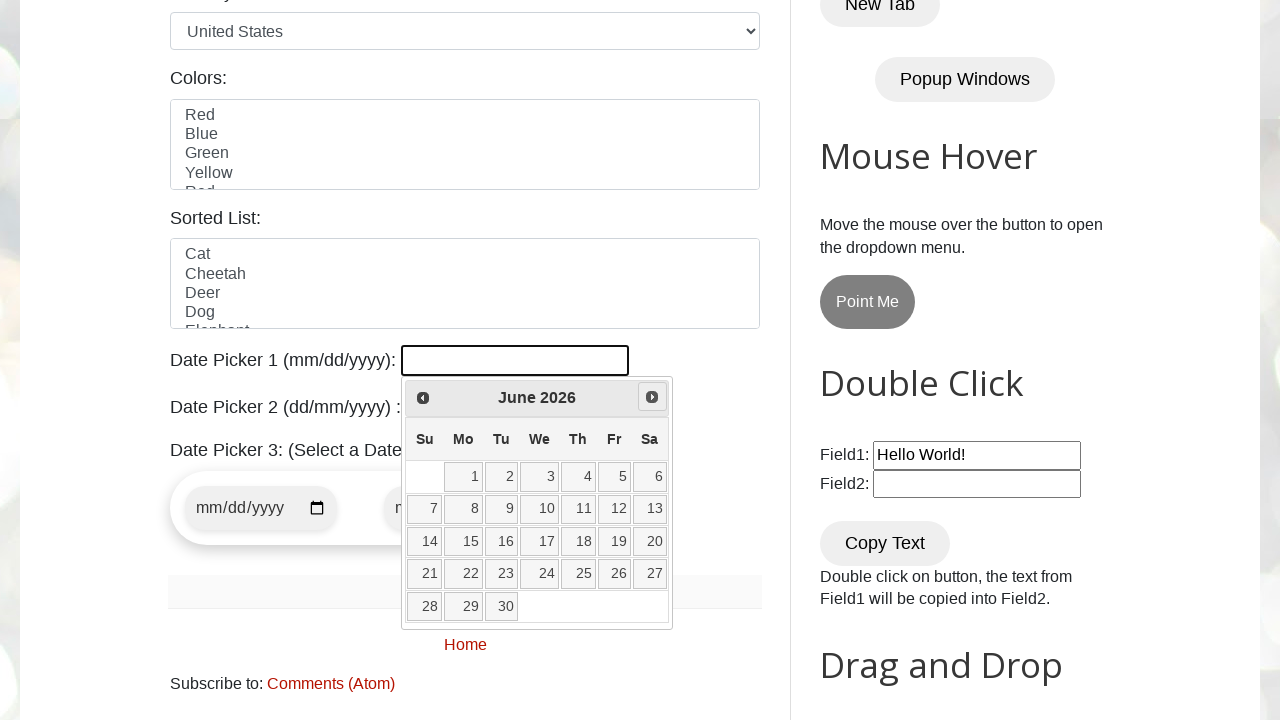

Clicked date 12 to select the target date at (614, 509) on xpath=//a[@data-date='12']
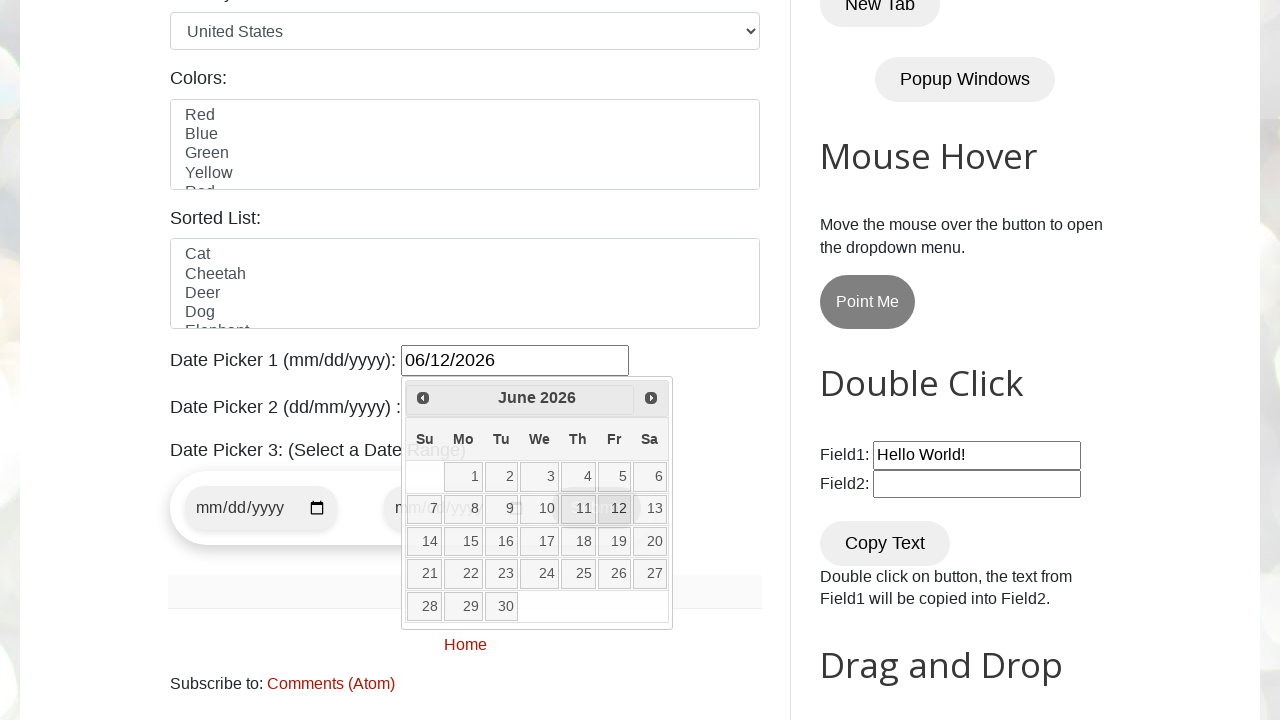

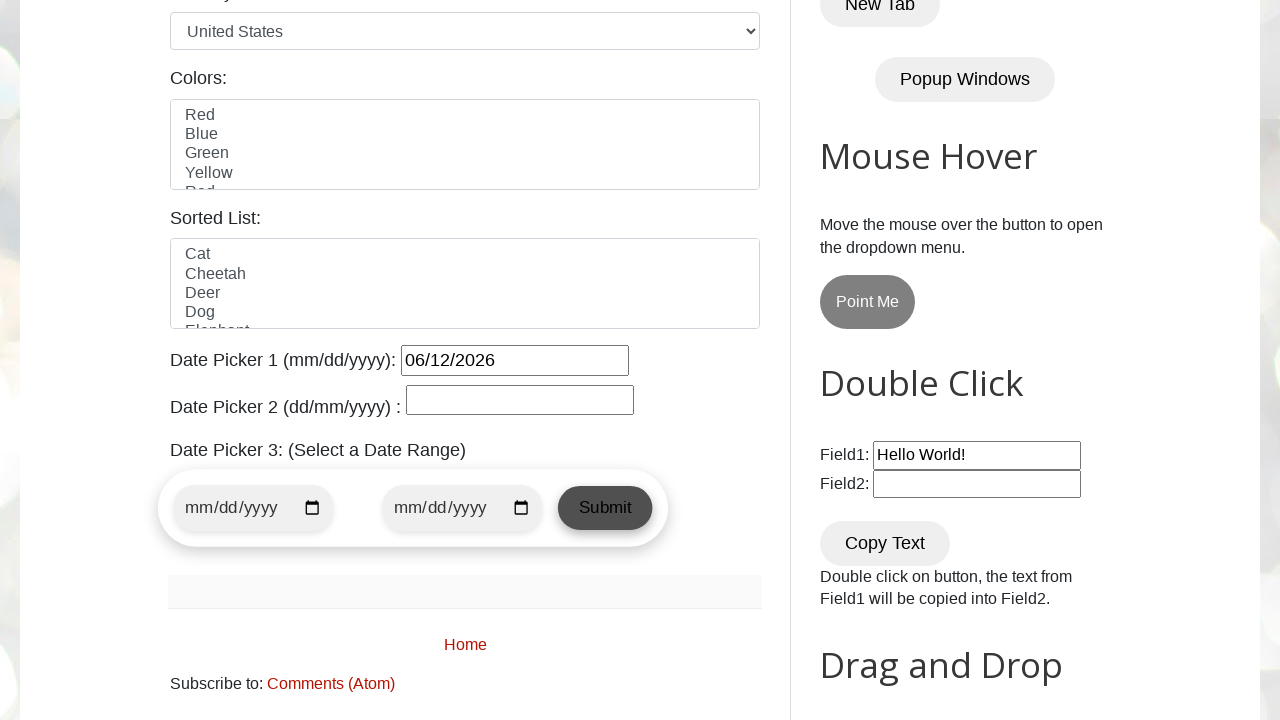